Tests various UI interactions on a practice automation site including selecting dropdown options, drag and drop functionality, and opening a popup in a new tab.

Starting URL: https://testautomationpractice.blogspot.com/

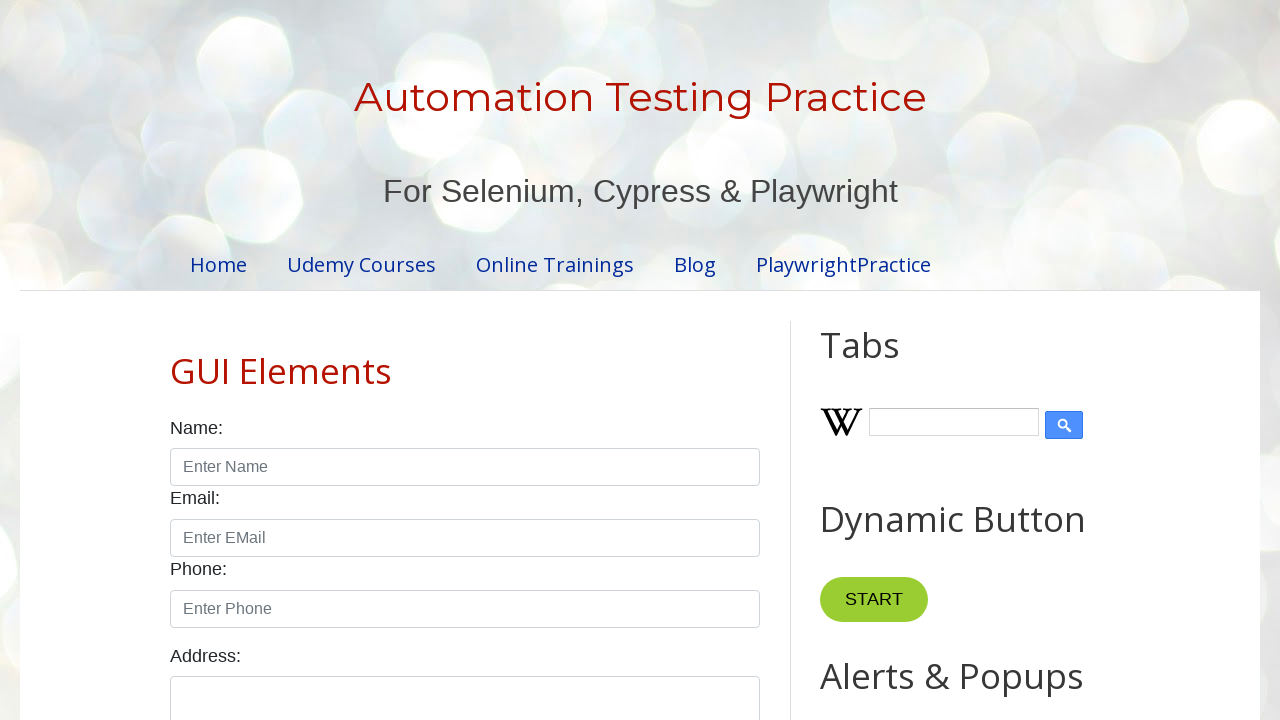

Scrolled colors dropdown into view
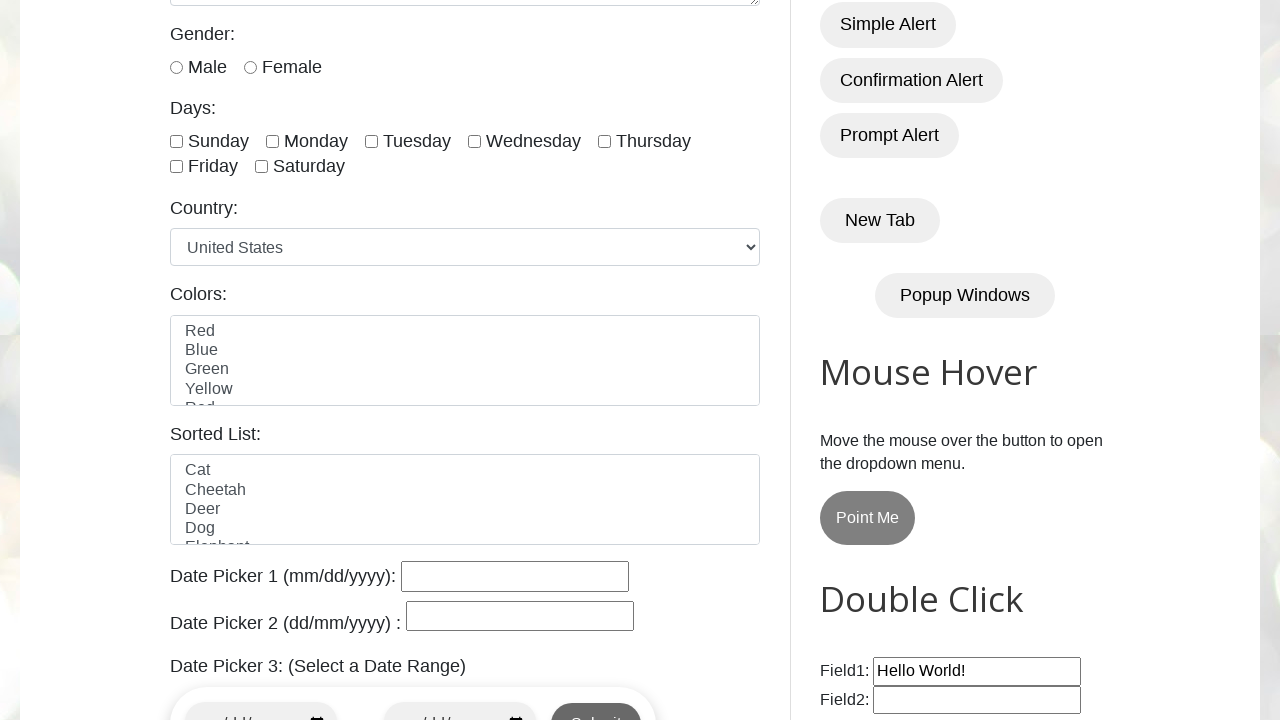

Selected 'red' from colors dropdown on #colors
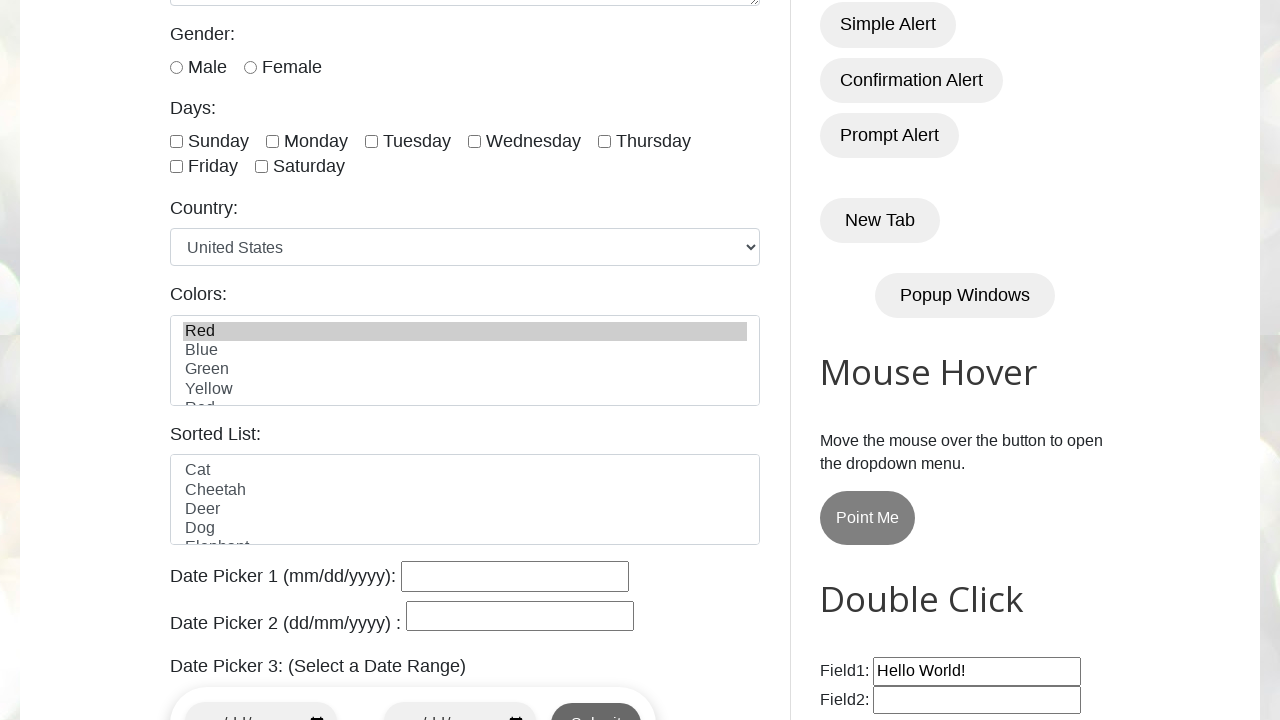

Selected 'blue' from colors dropdown on #colors
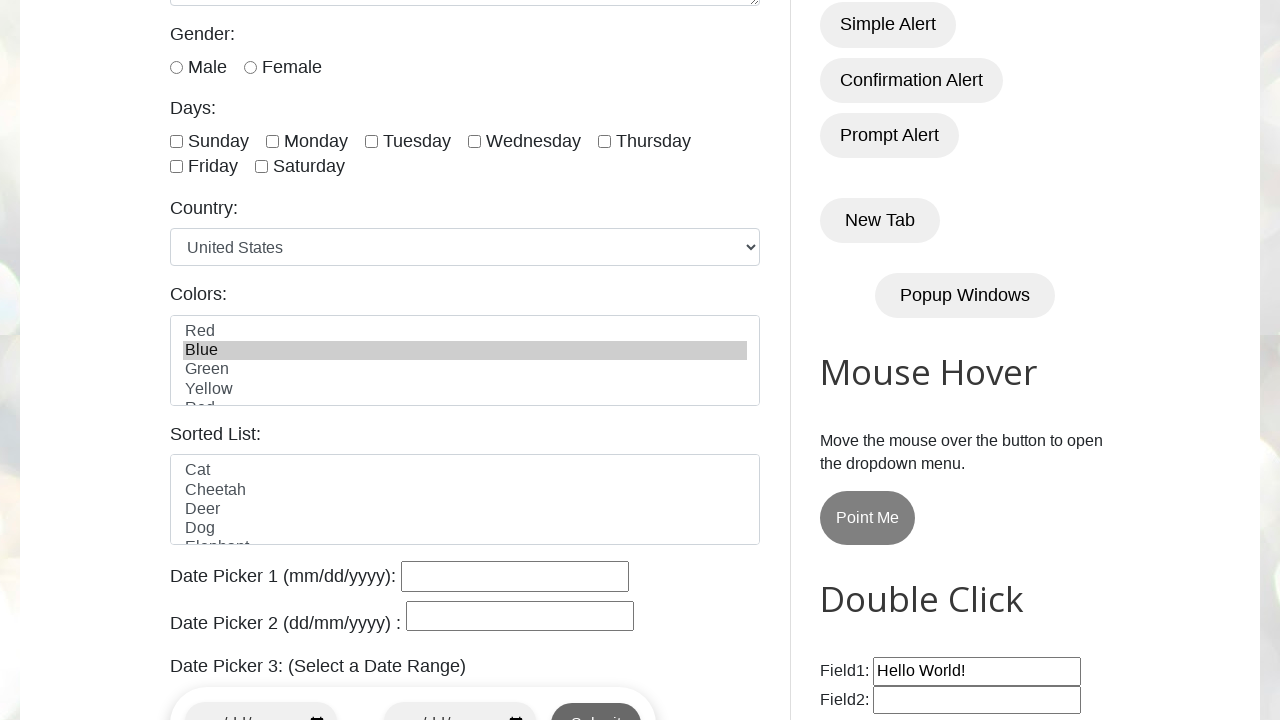

Selected 'white' from colors dropdown on #colors
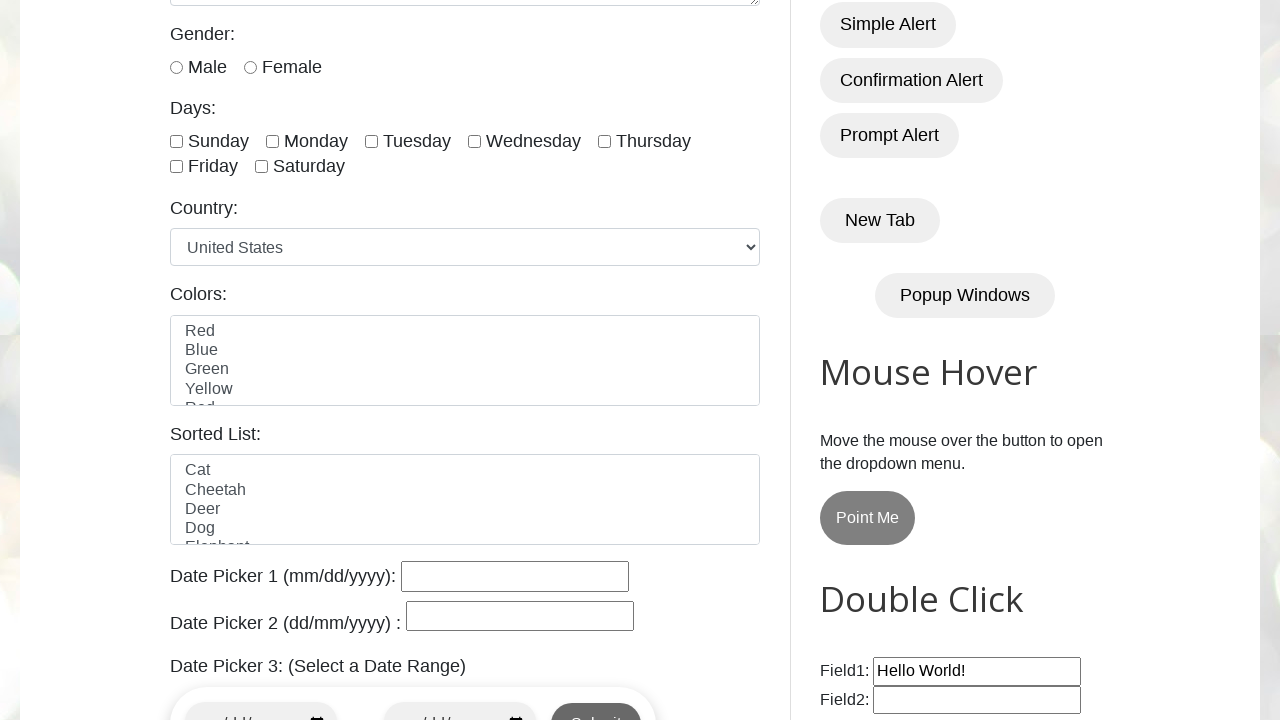

Scrolled animals dropdown into view
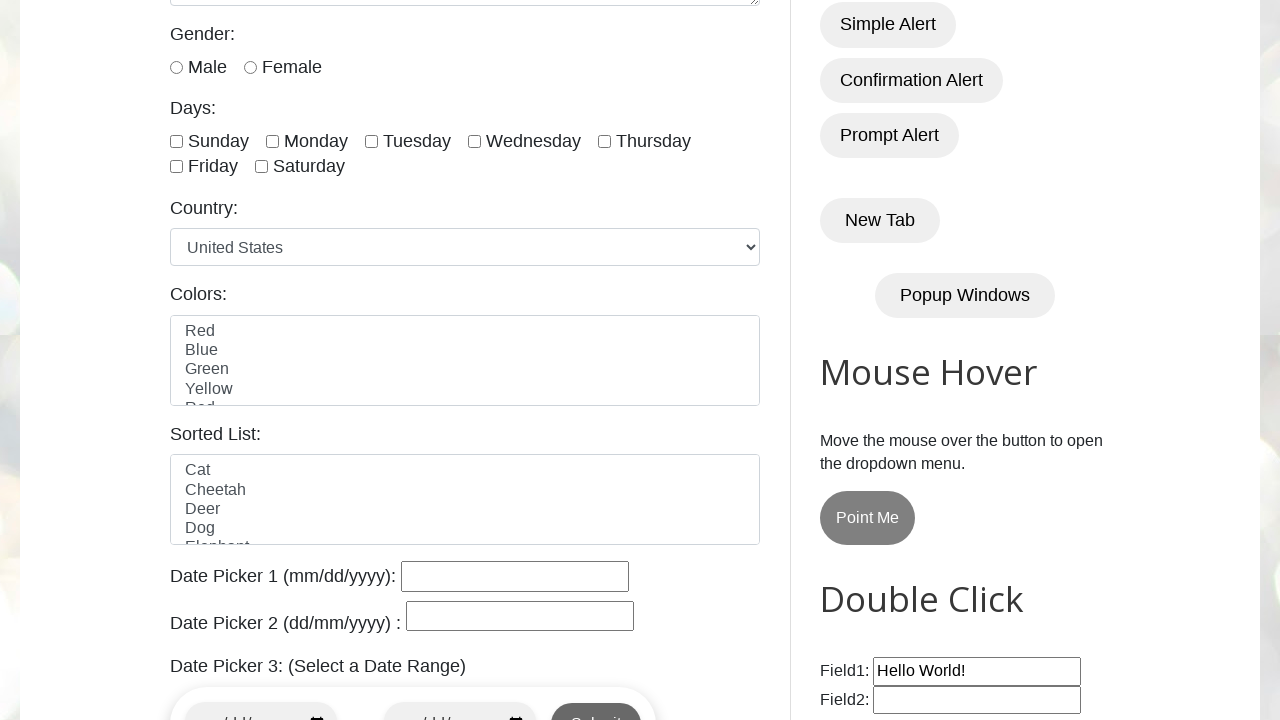

Selected 'giraffe' from animals dropdown on #animals
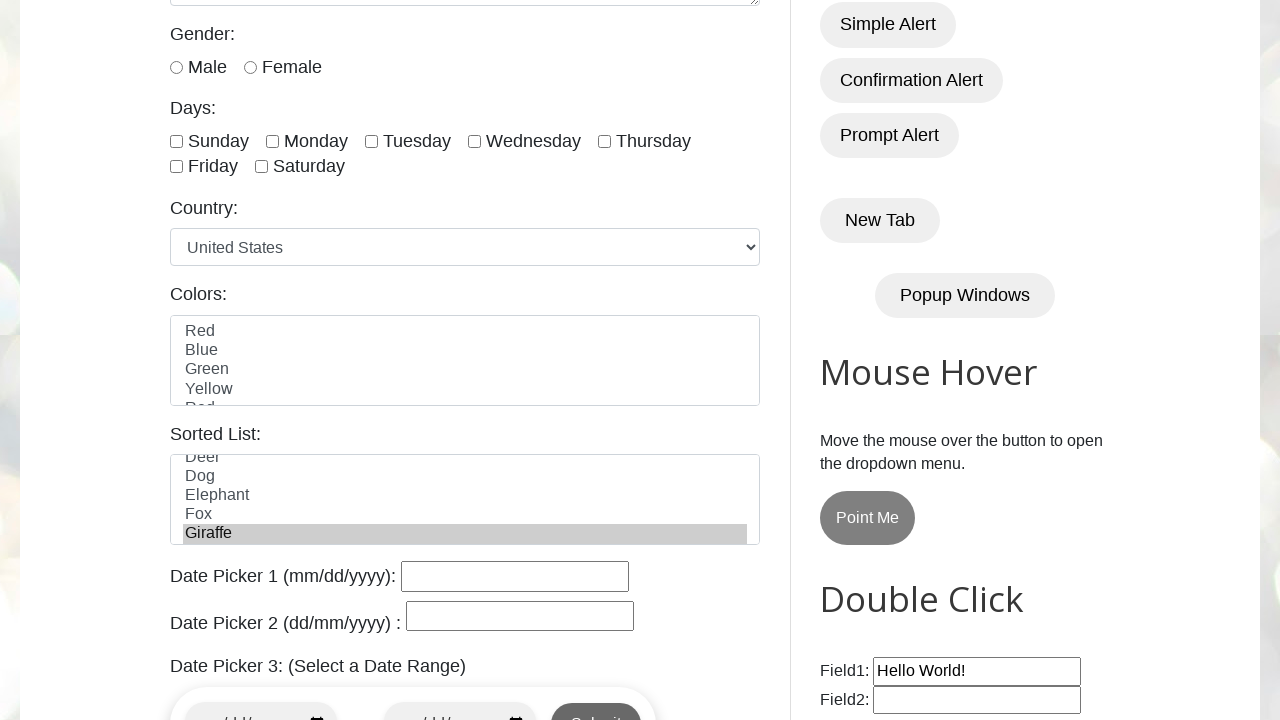

Dragged draggable element to droppable target at (1015, 386)
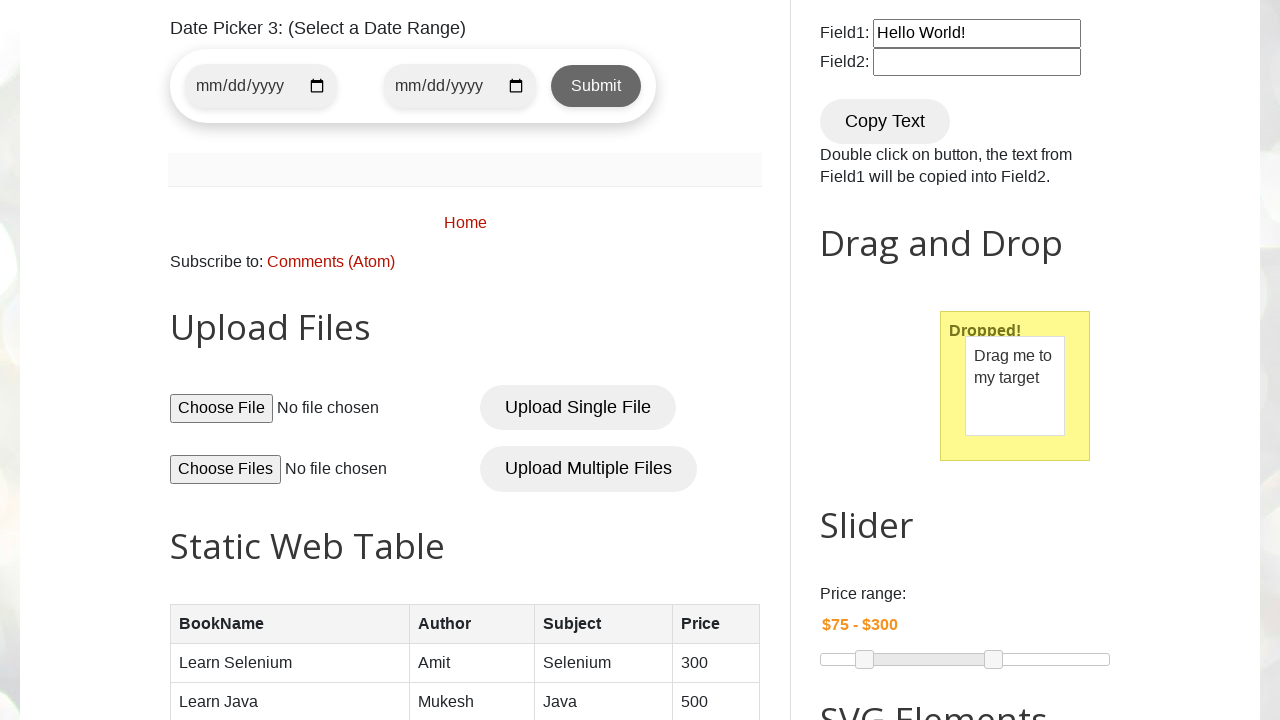

Scrolled popup button into view
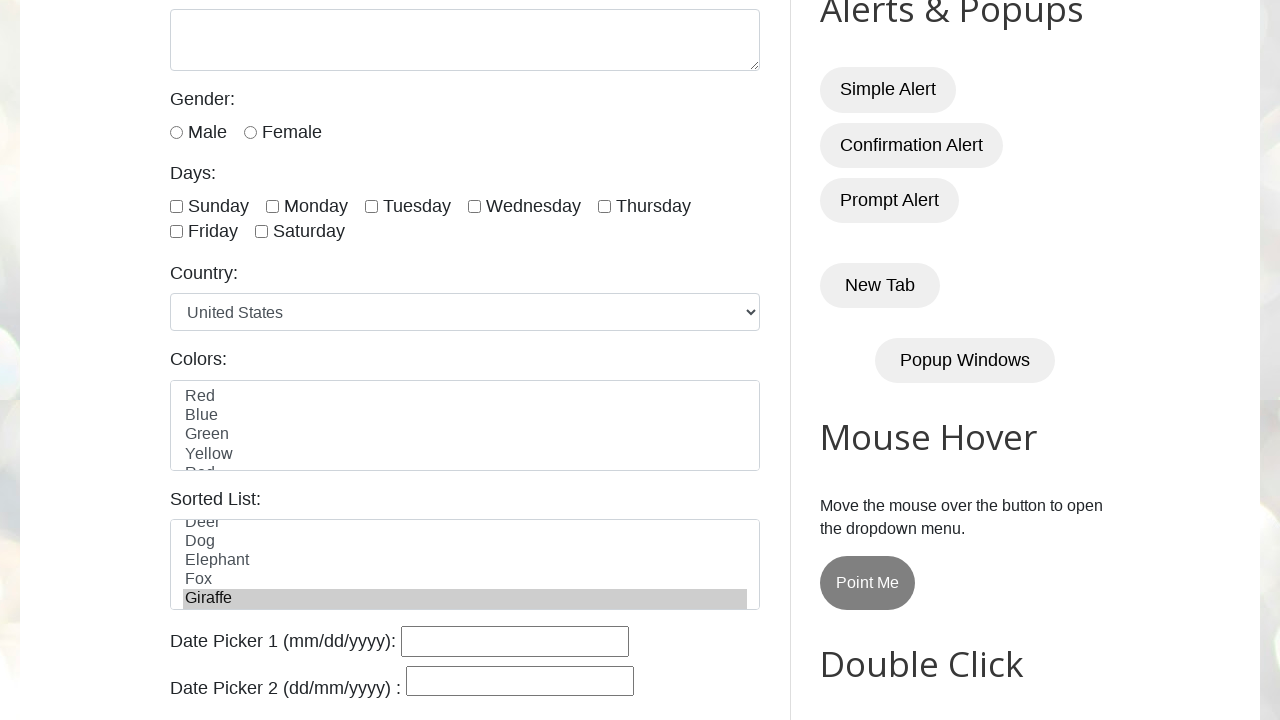

Ctrl+clicked popup button to open in new tab at (965, 361) on #PopUp
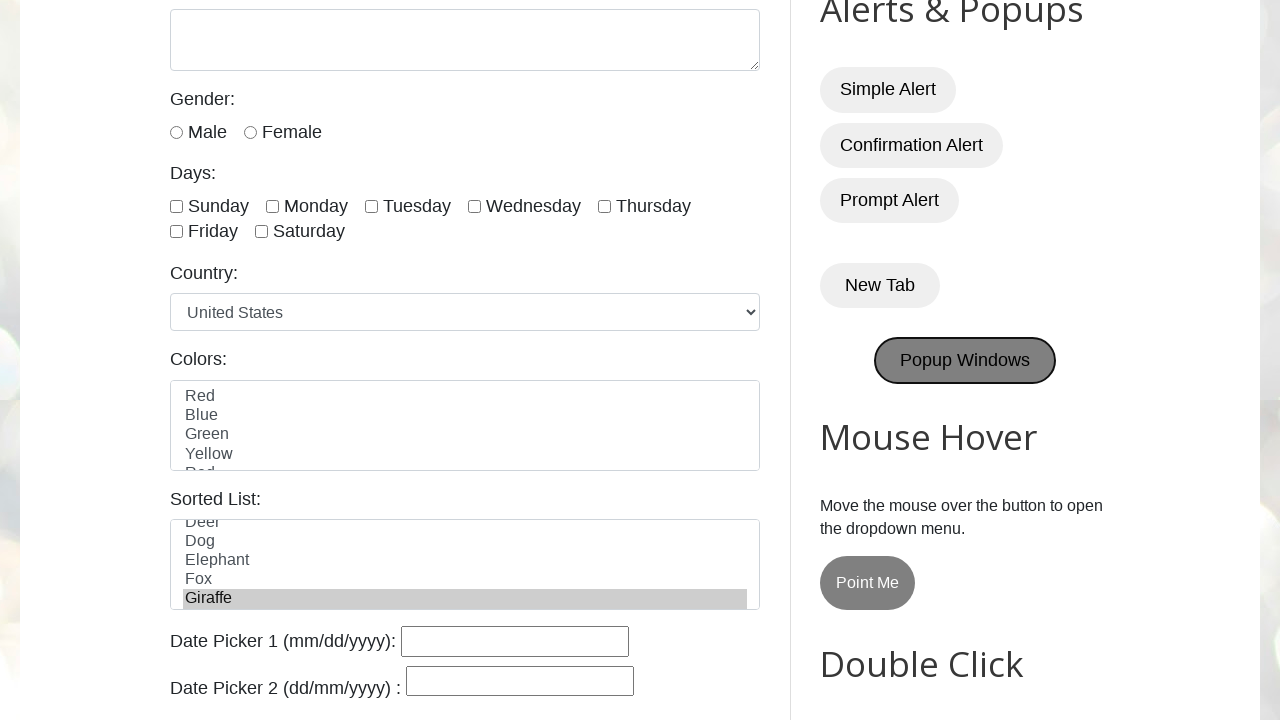

Waited 2 seconds for new tab to open
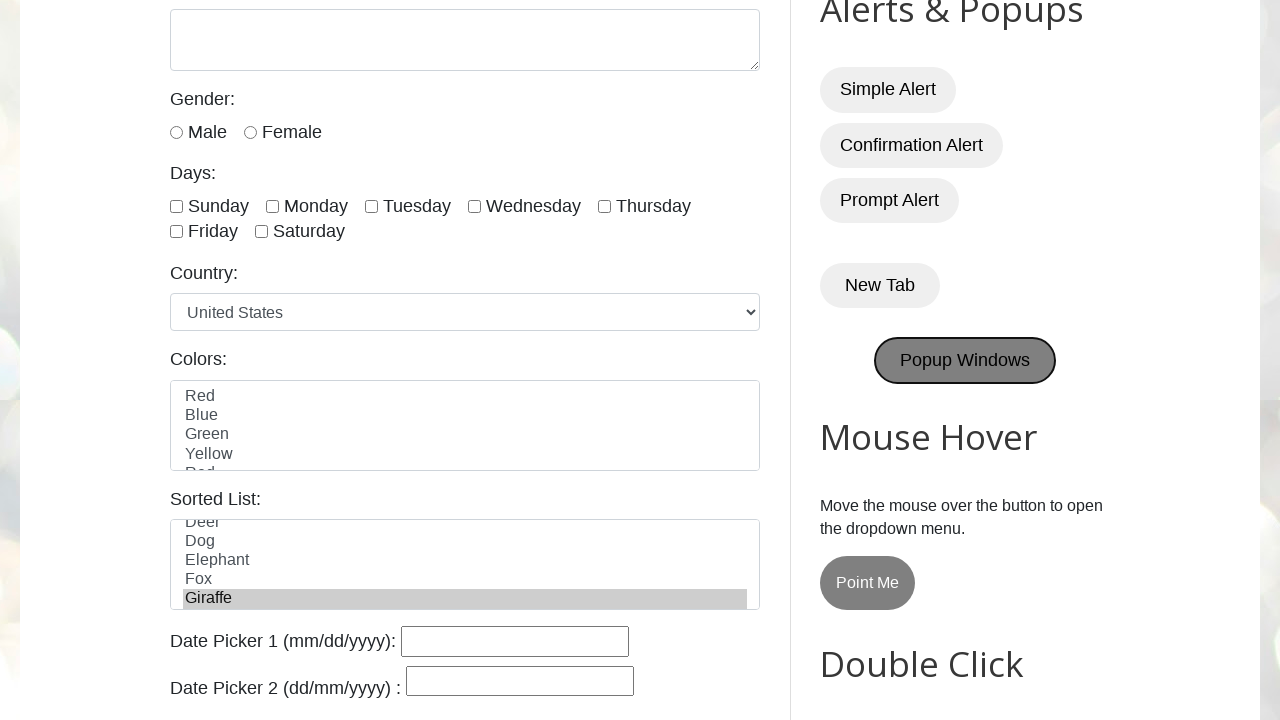

Switched to new tab
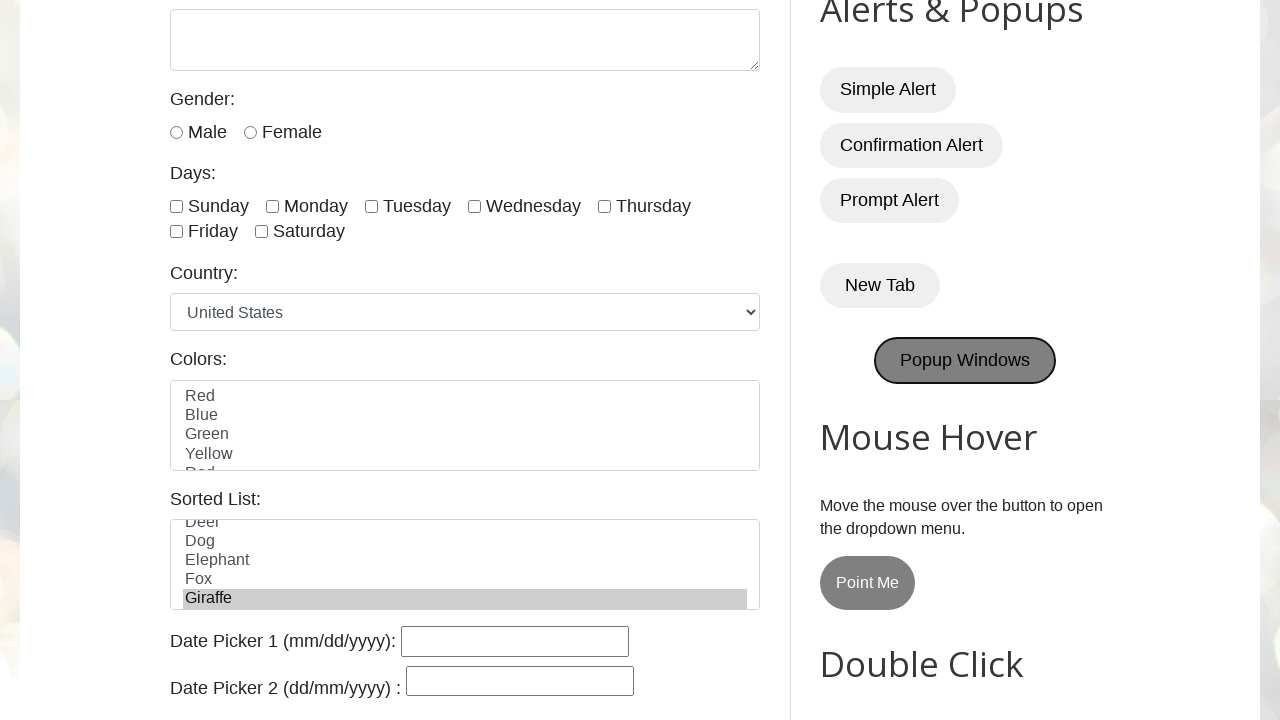

New tab finished loading
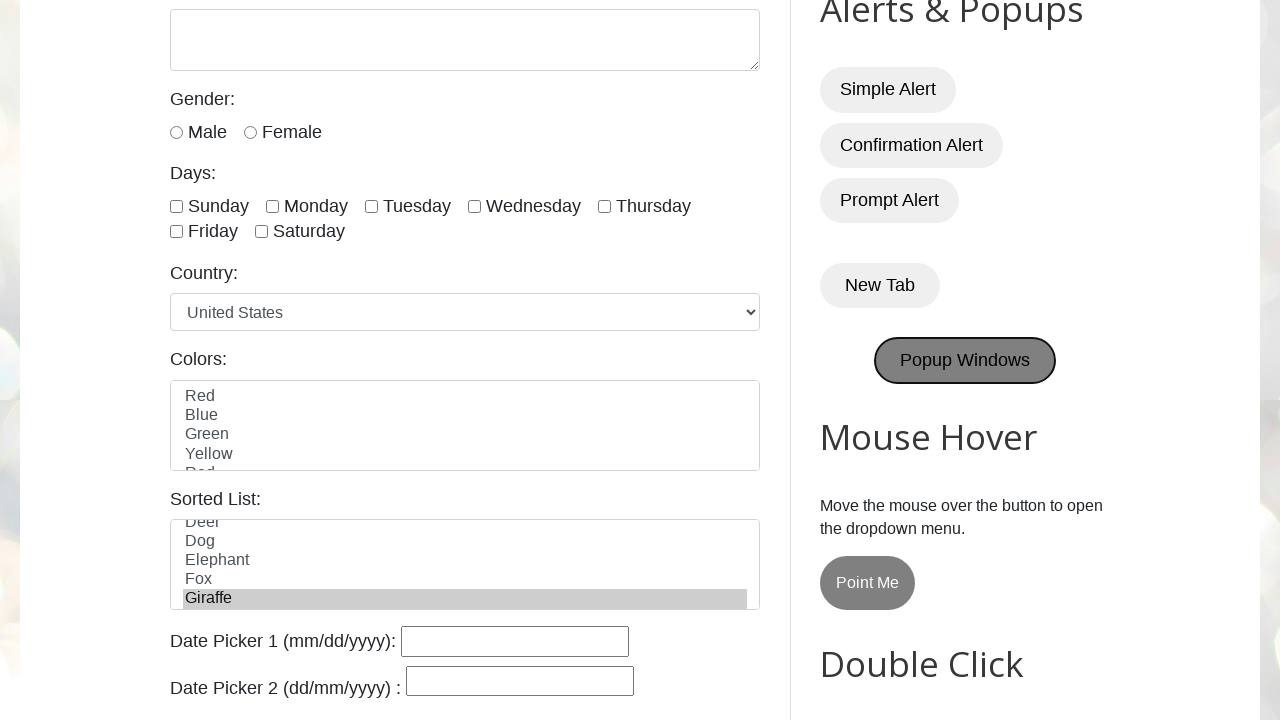

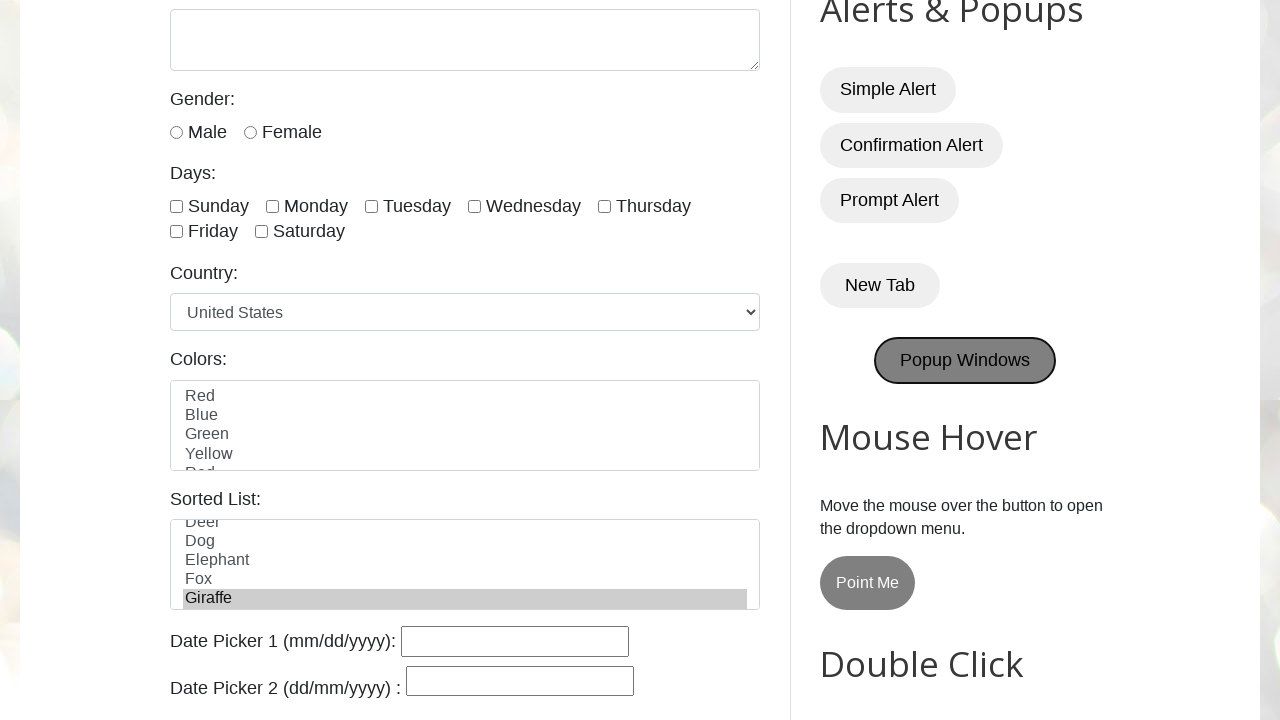